Navigates to Best Buy homepage and verifies the page loads successfully

Starting URL: https://www.bestbuy.com

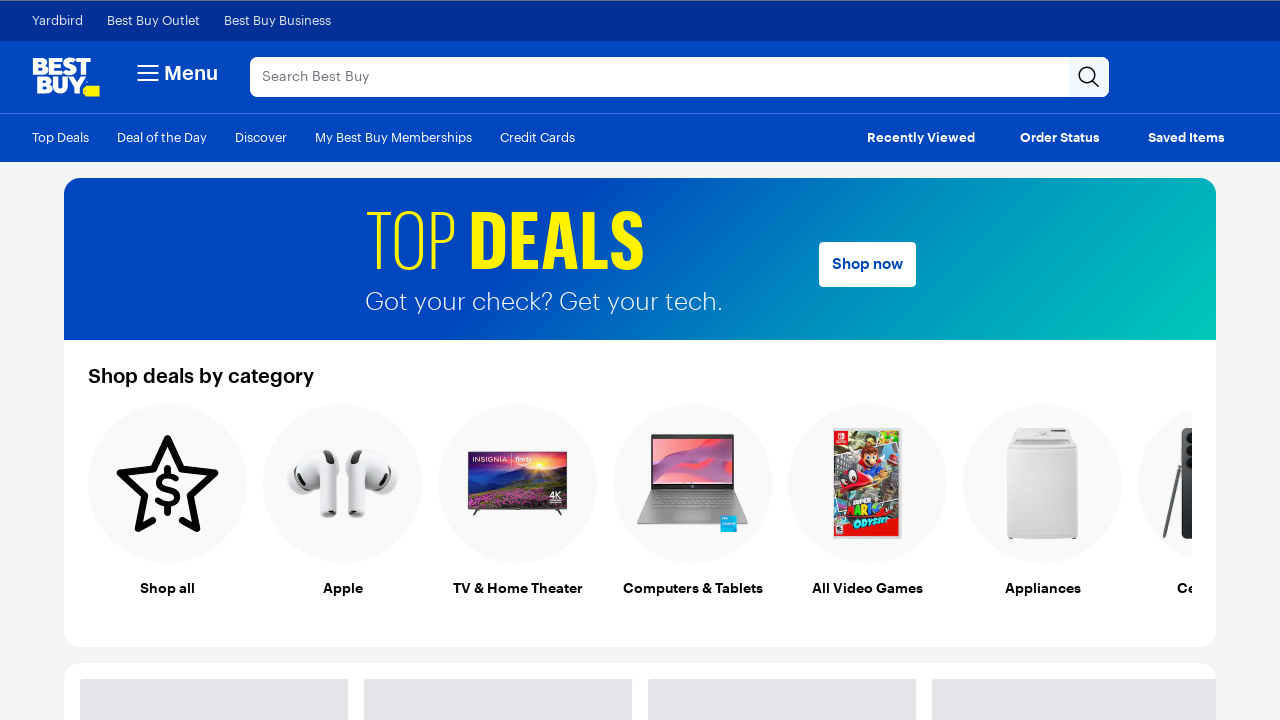

Waited for Best Buy page to load with networkidle state
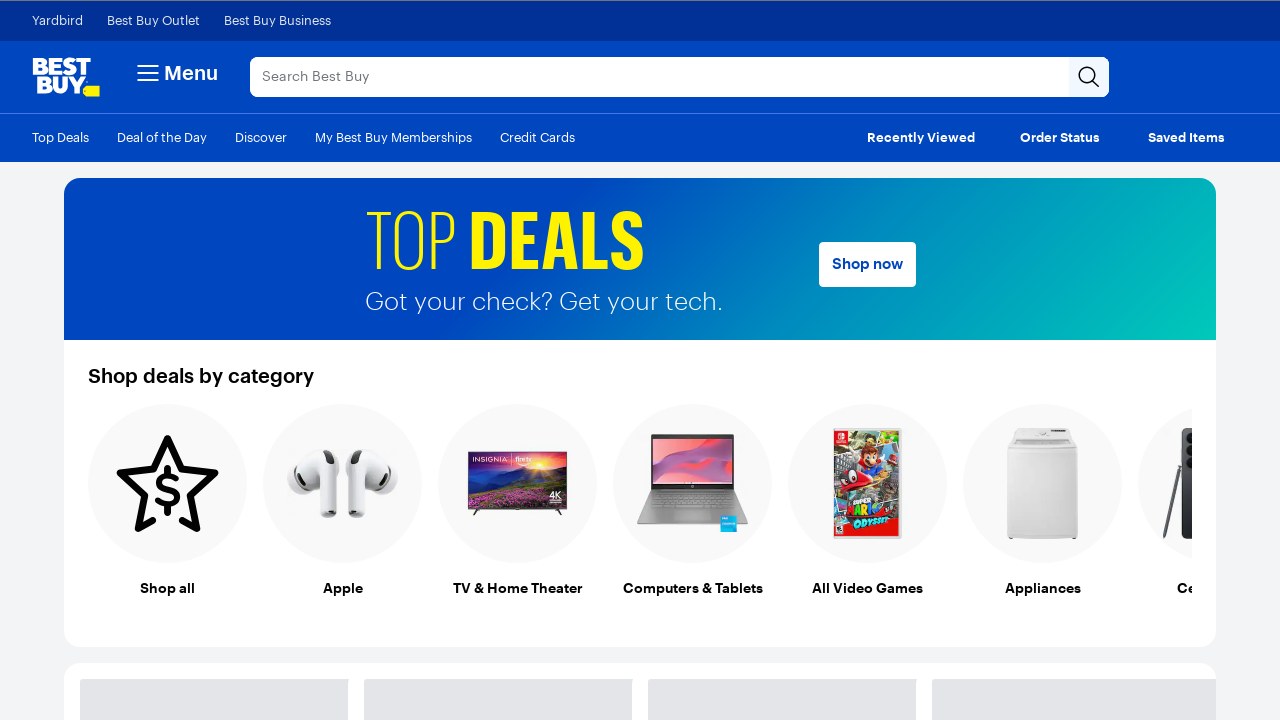

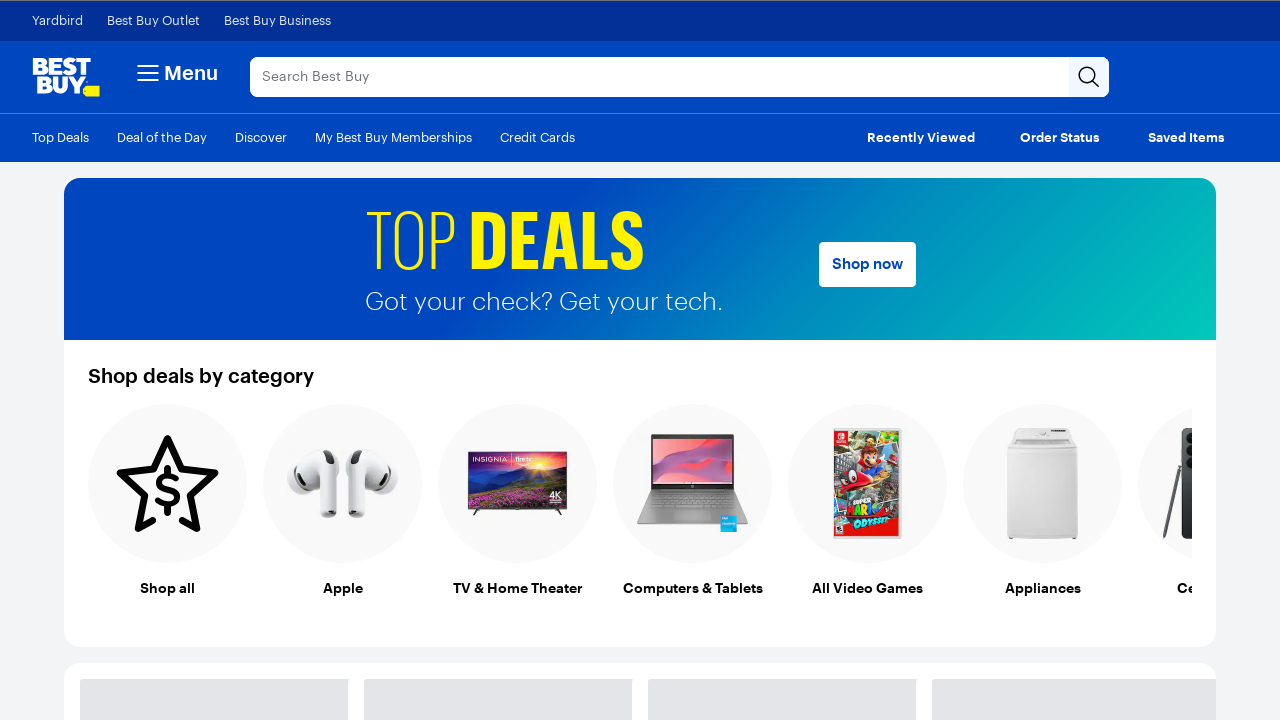